Adds multiple todo items and verifies the remaining items count shows "2 items left".

Starting URL: https://todomvc.com/examples/emberjs/todomvc/dist/

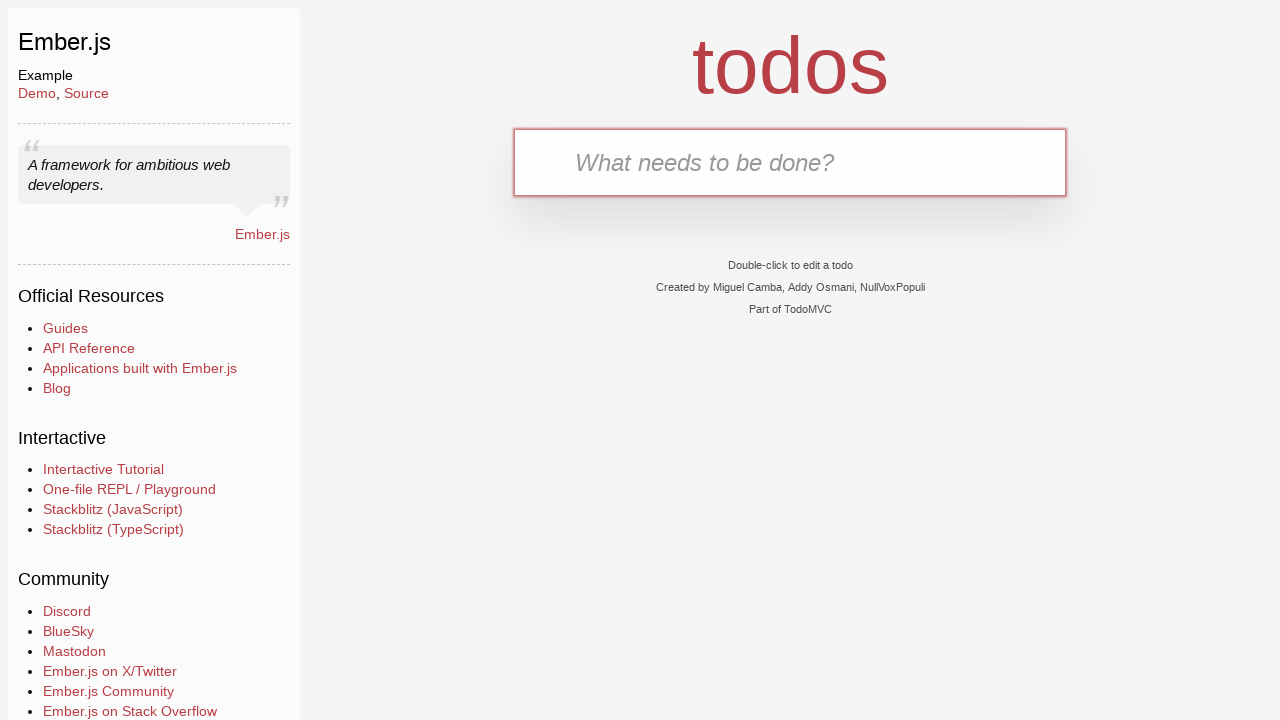

Filled new todo input with 'feed the dog' on .new-todo
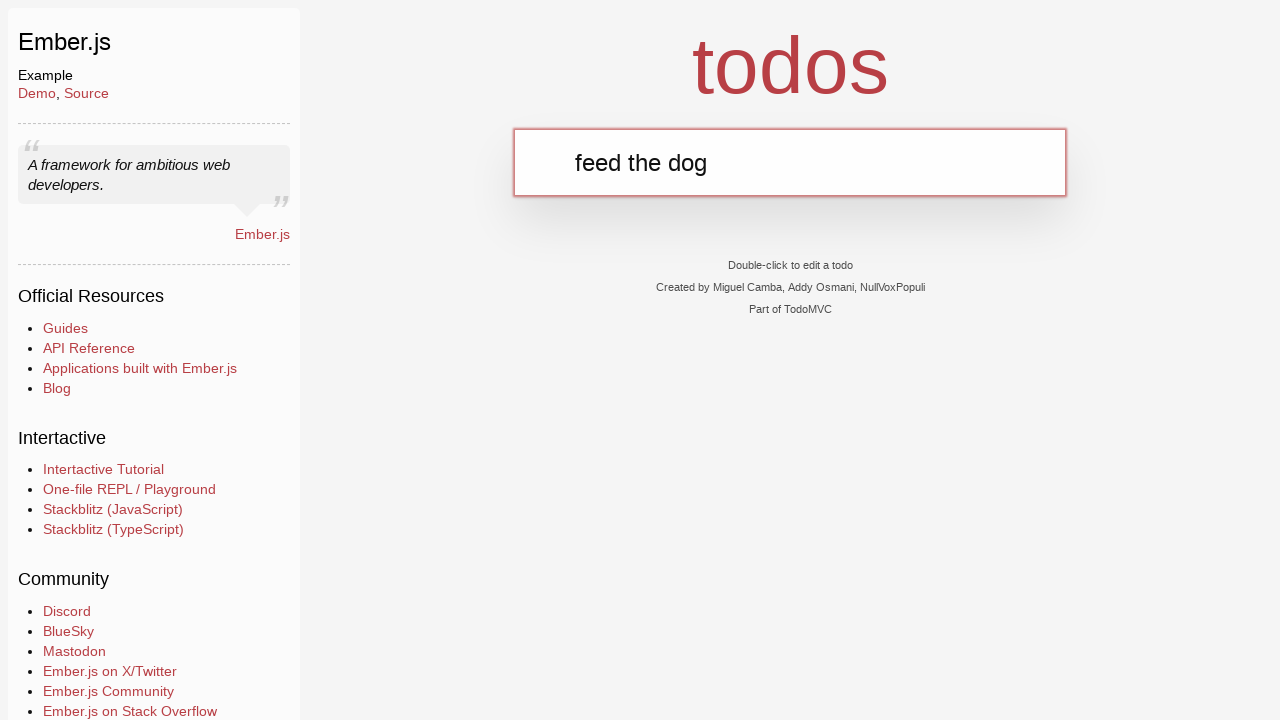

Pressed Enter to add first todo item on .new-todo
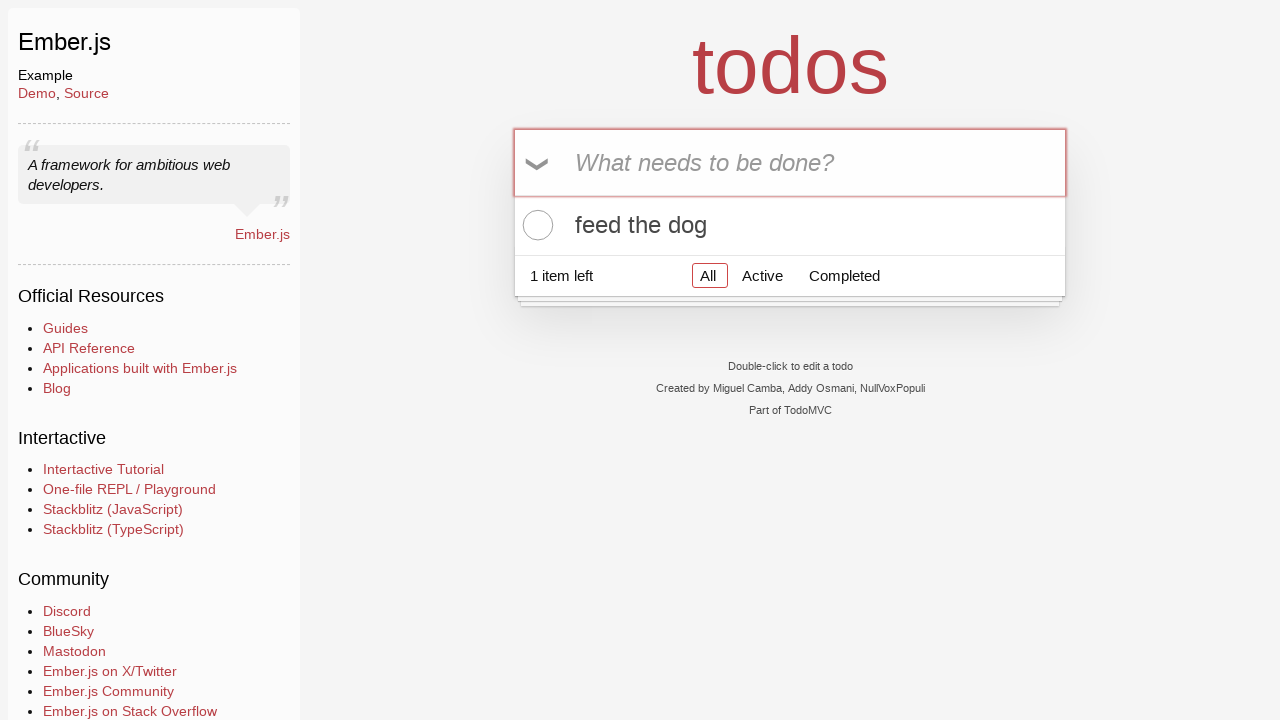

Filled new todo input with 'snuggle with the cat' on .new-todo
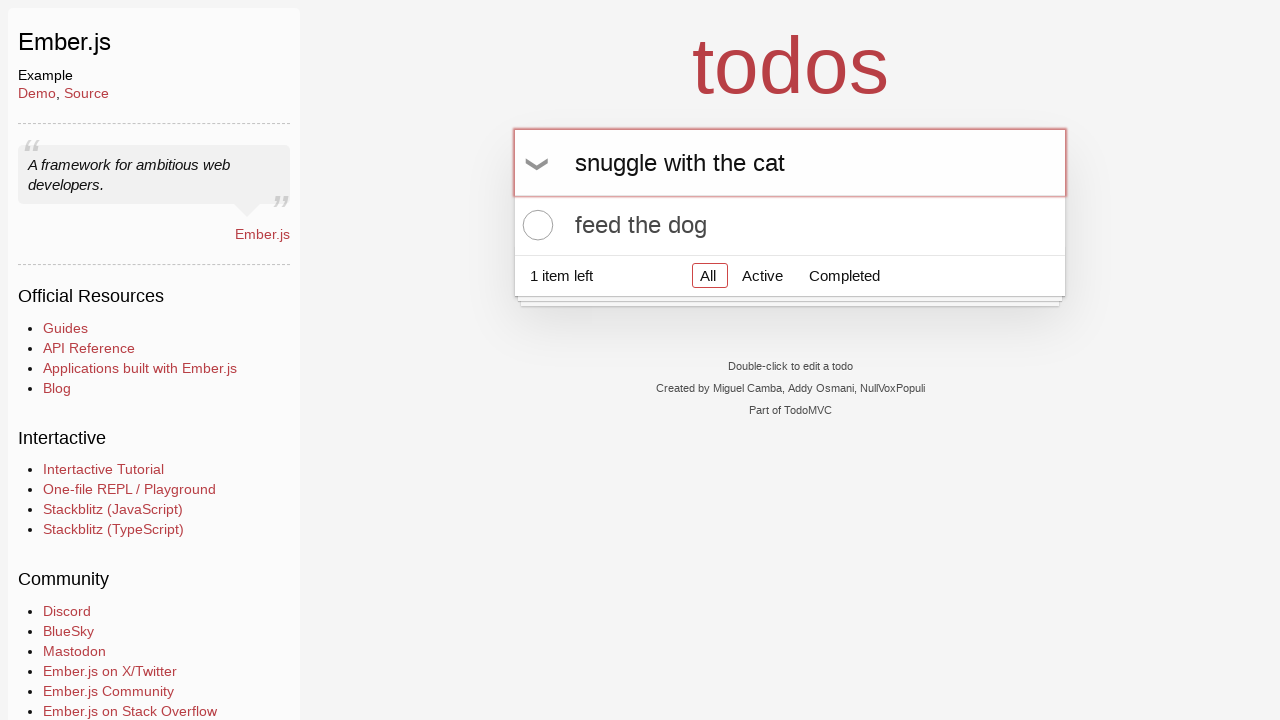

Pressed Enter to add second todo item on .new-todo
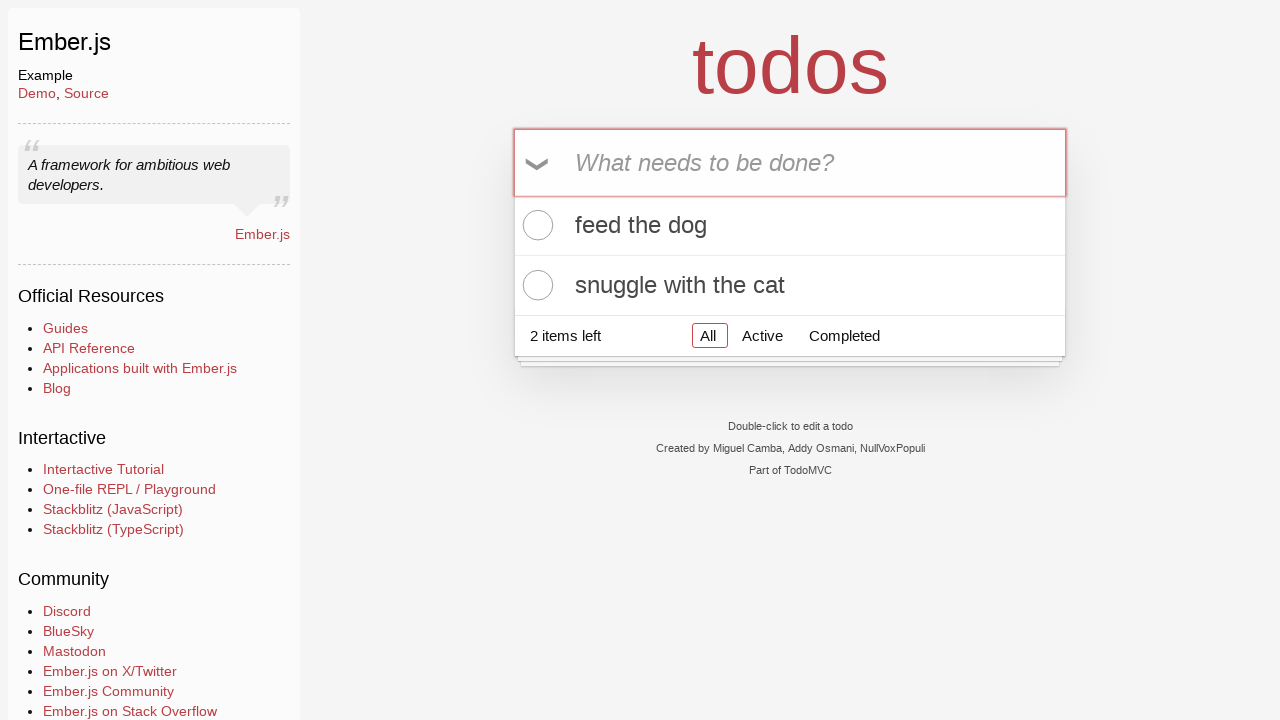

Verified todo count displays '2 items left'
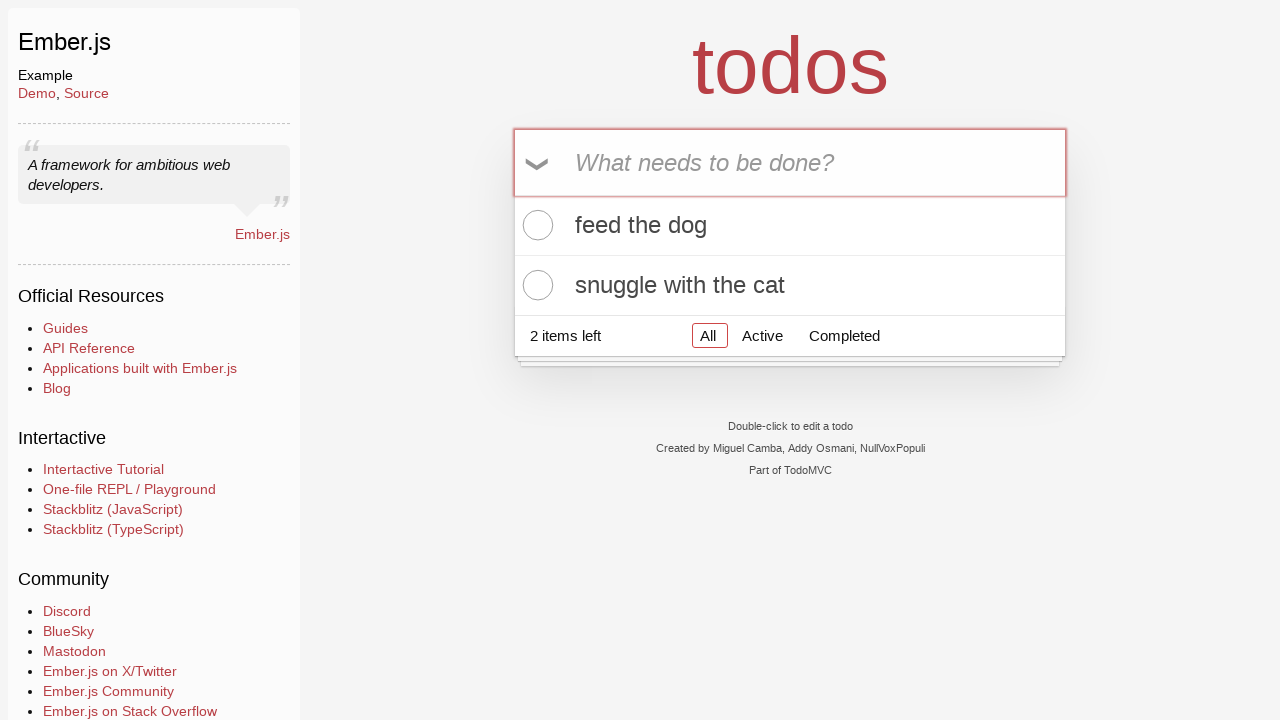

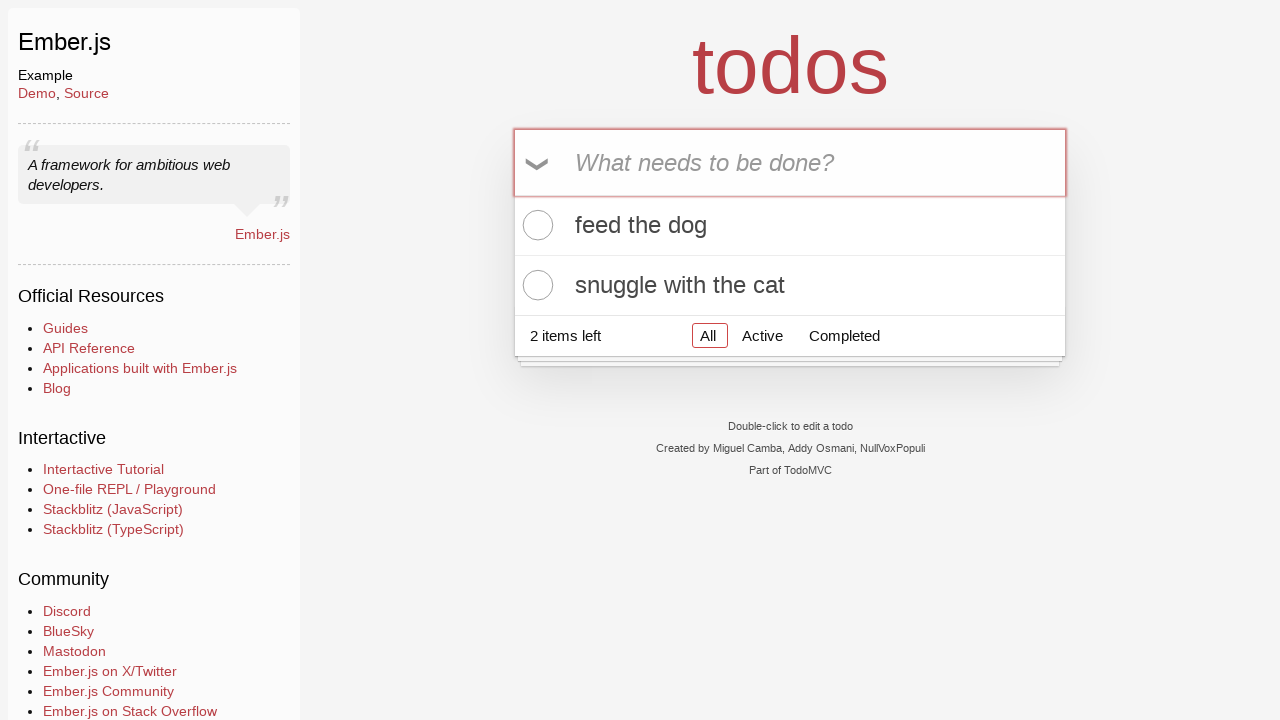